Tests dropdown passenger selection functionality by opening the passenger info dropdown, incrementing the adult count multiple times, and closing the dropdown

Starting URL: https://rahulshettyacademy.com/dropdownsPractise/

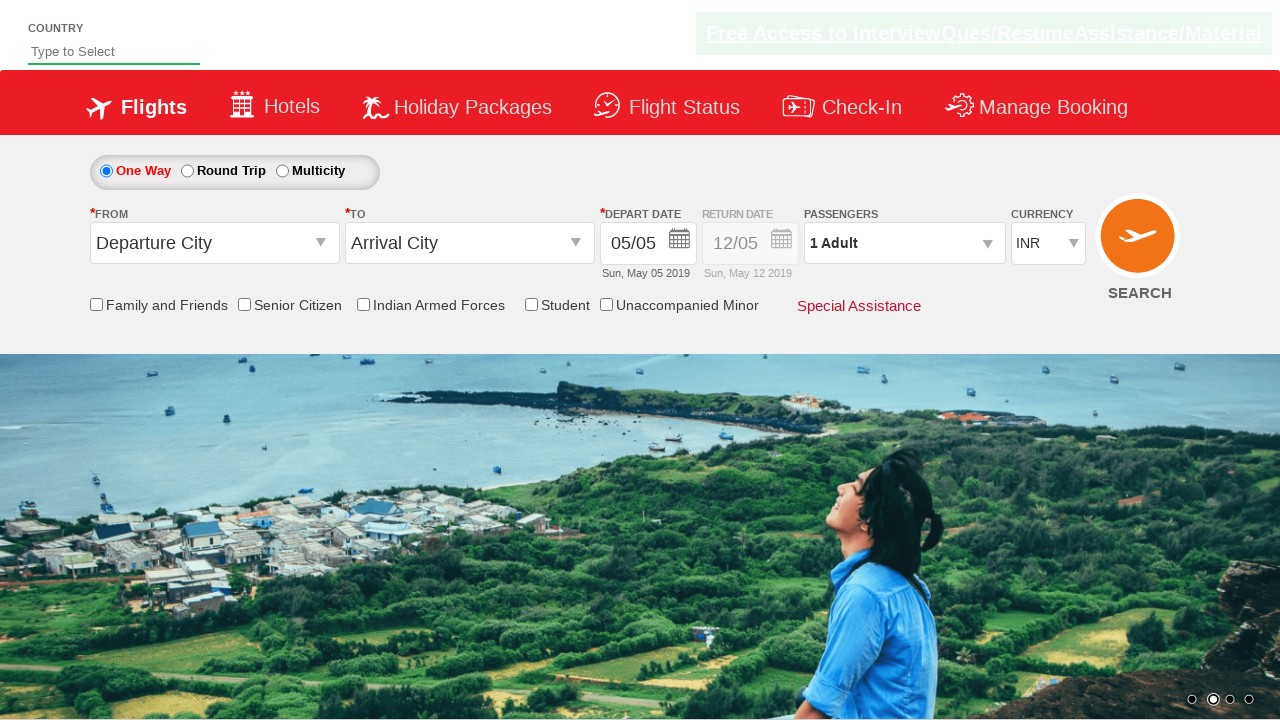

Clicked passenger info dropdown to open it at (904, 243) on #divpaxinfo
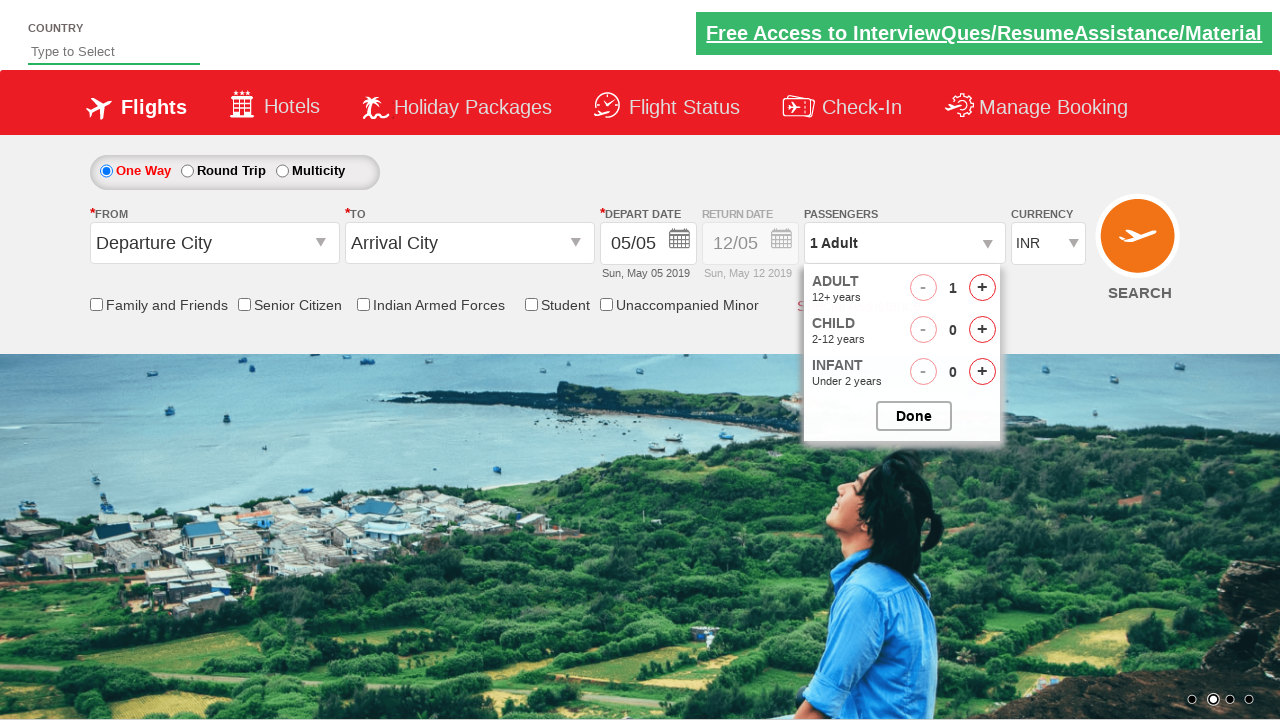

Waited for increment adult button to become visible
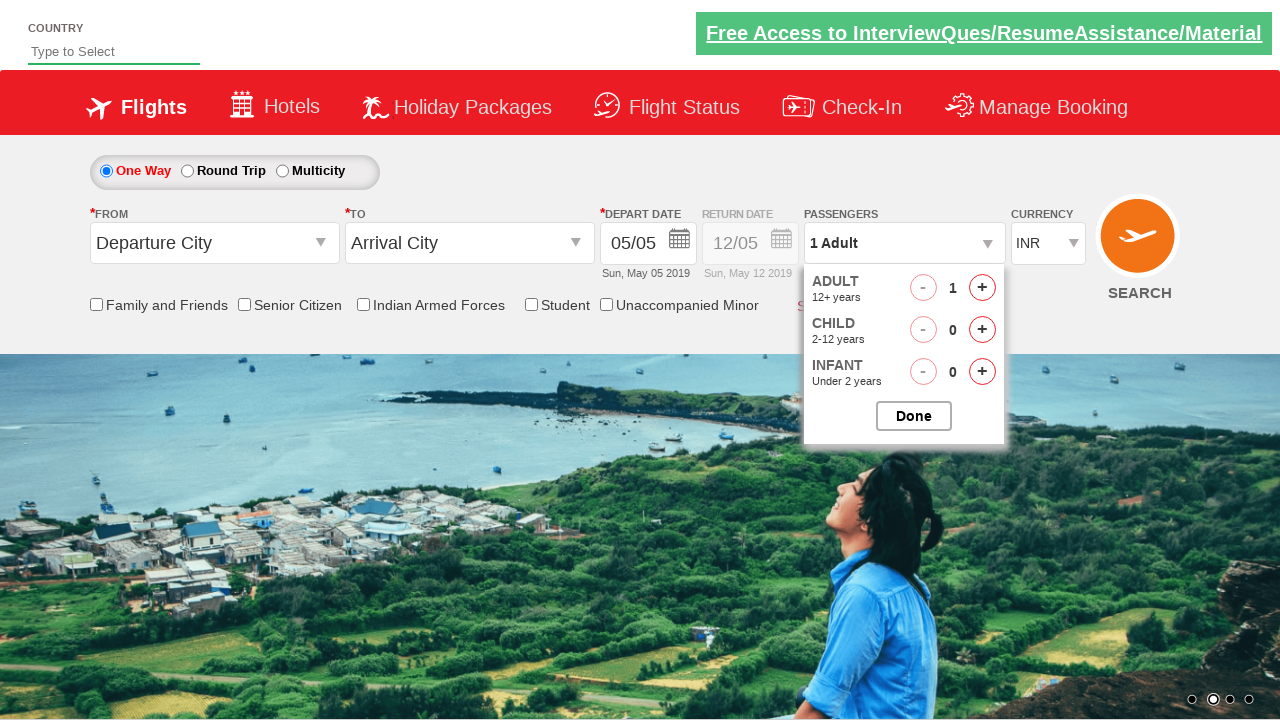

Clicked increment adult button (iteration 1 of 3) at (982, 288) on #hrefIncAdt
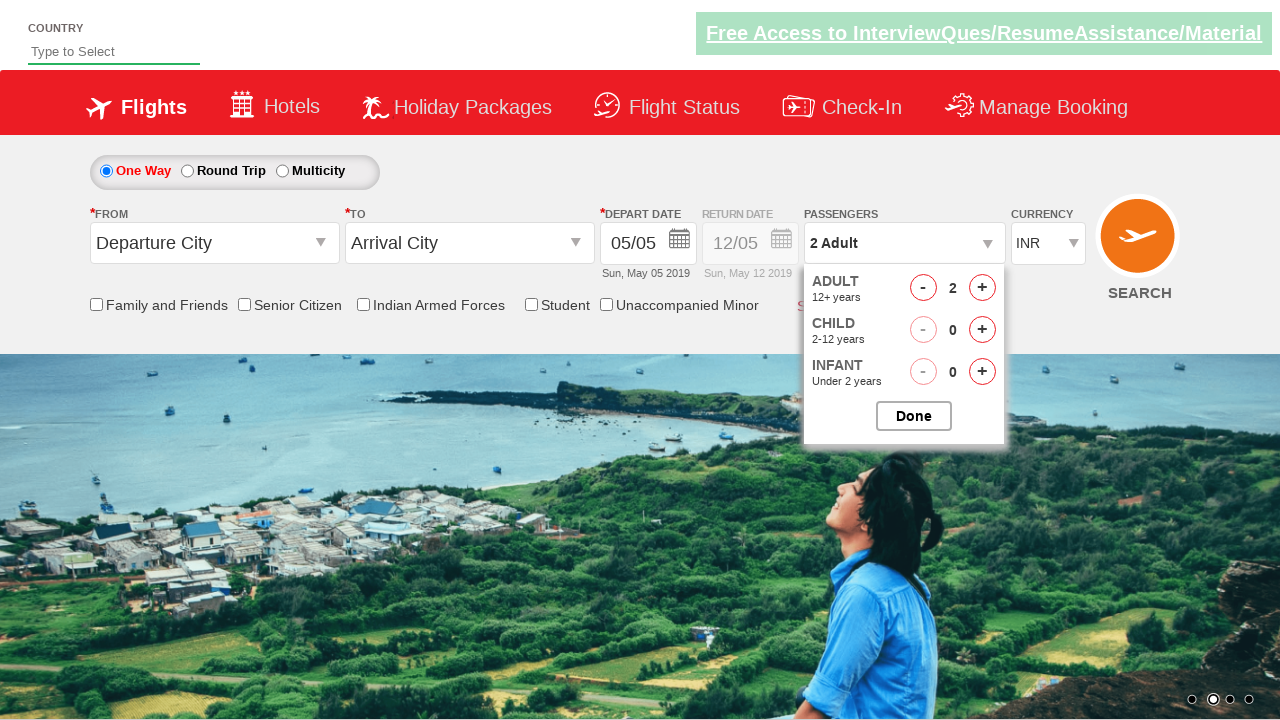

Clicked increment adult button (iteration 2 of 3) at (982, 288) on #hrefIncAdt
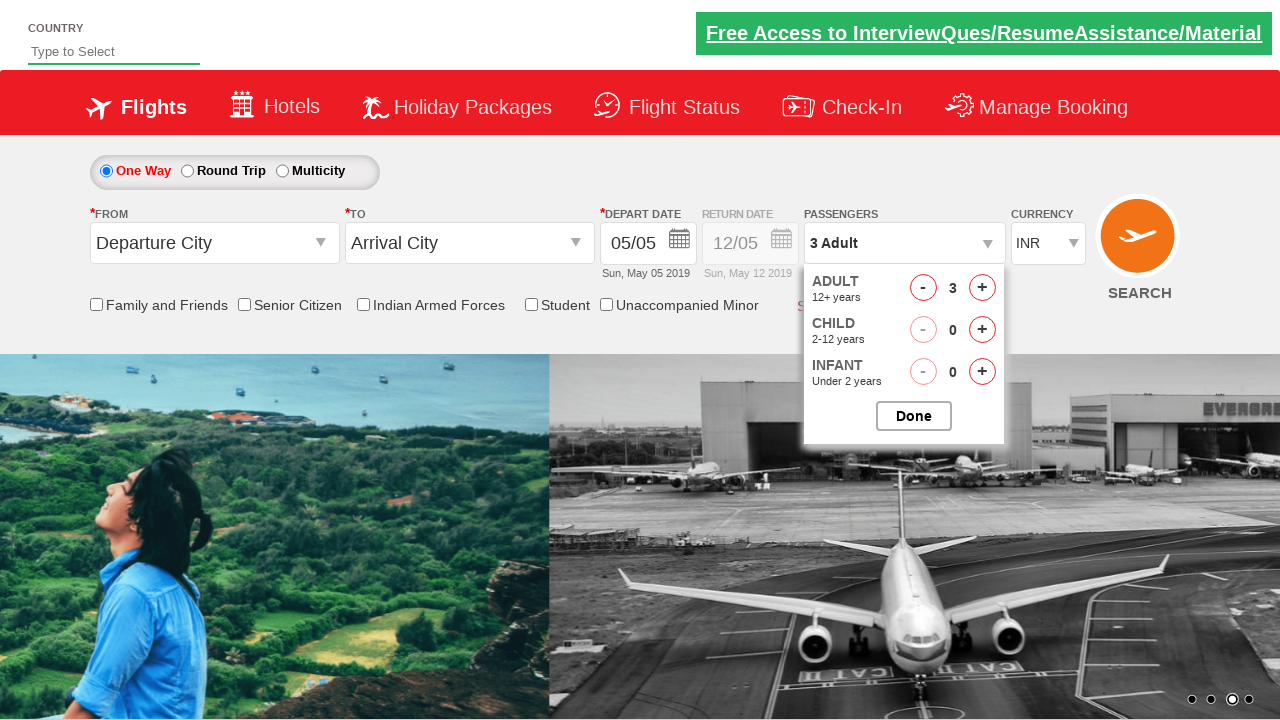

Clicked increment adult button (iteration 3 of 3) at (982, 288) on #hrefIncAdt
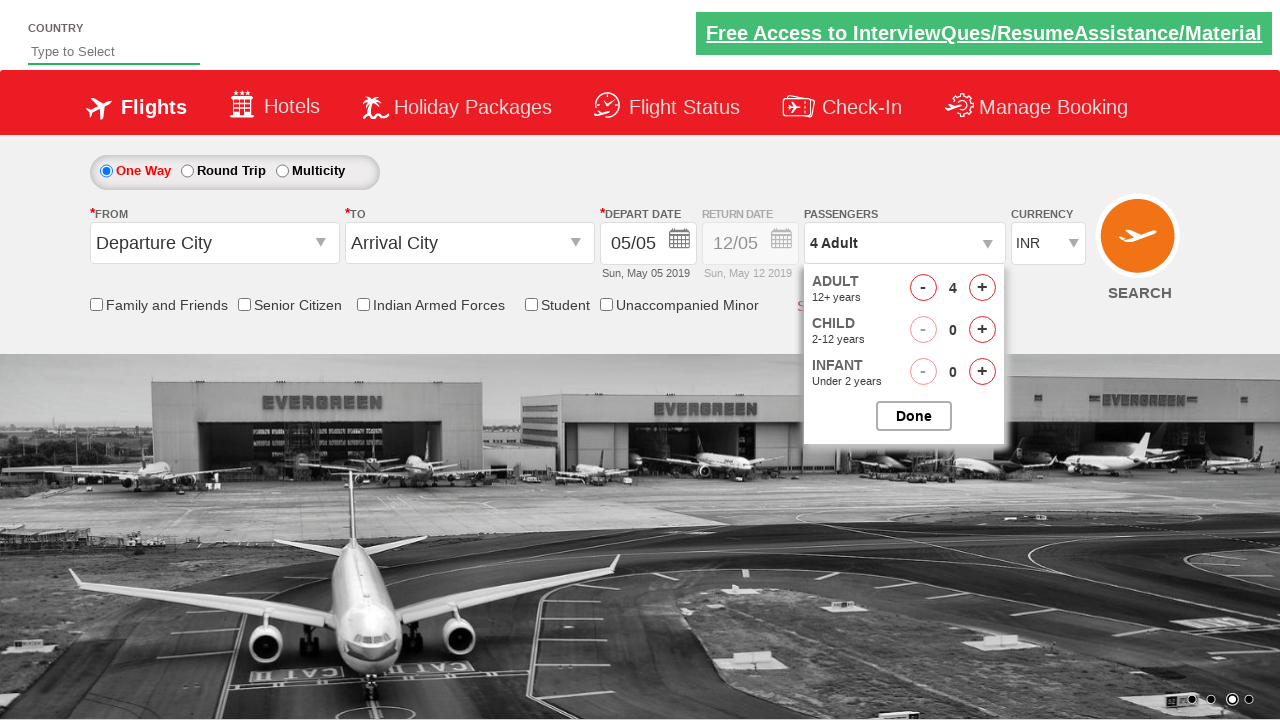

Clicked button to close passenger options dropdown at (914, 416) on #btnclosepaxoption
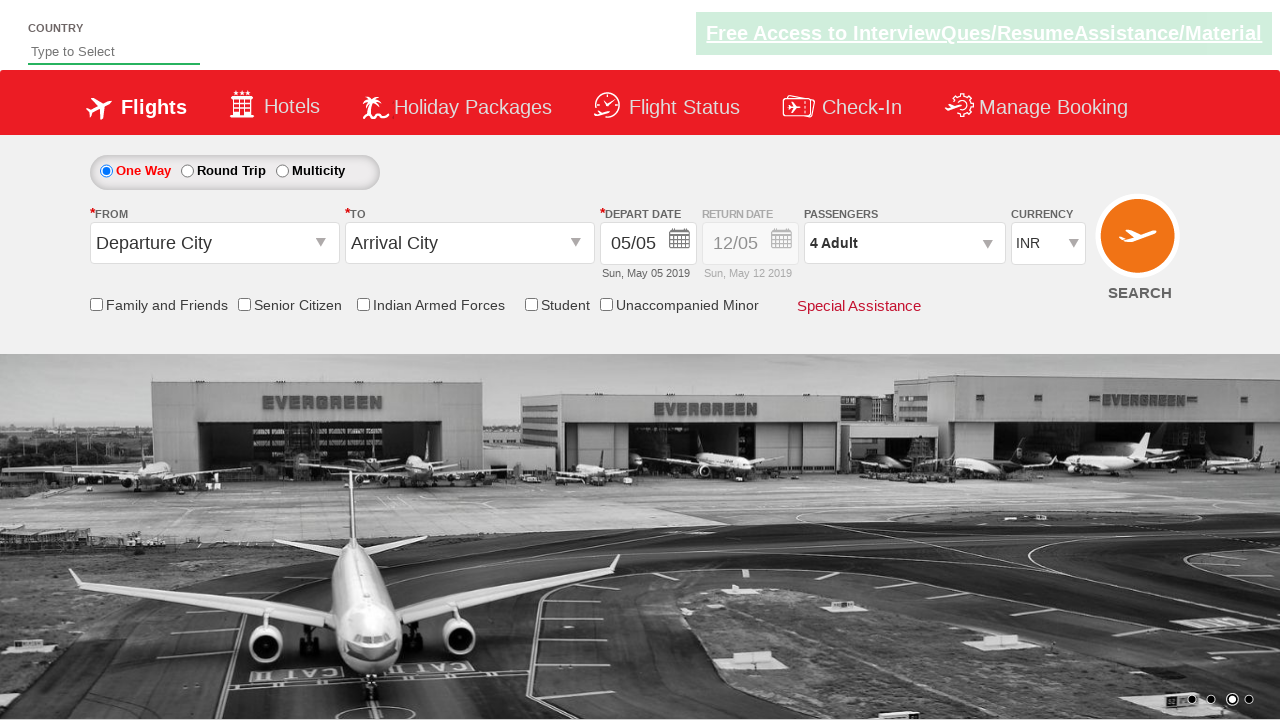

Waited 500ms for dropdown to close
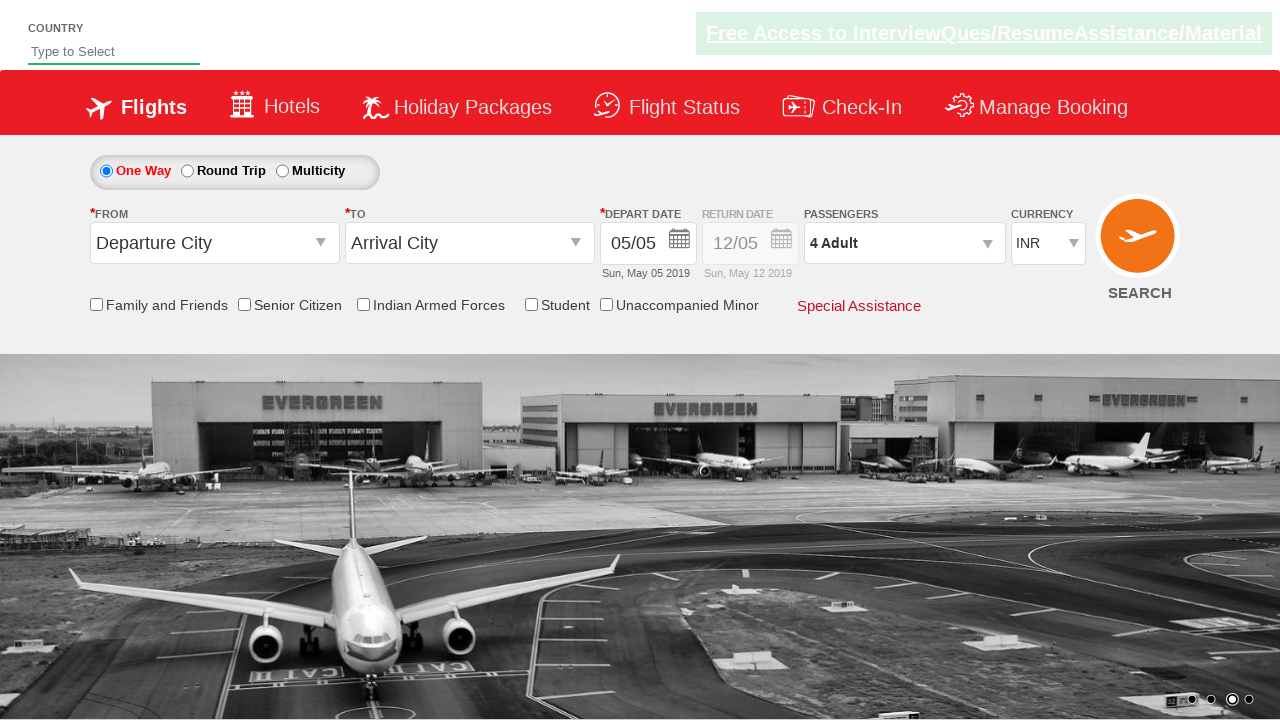

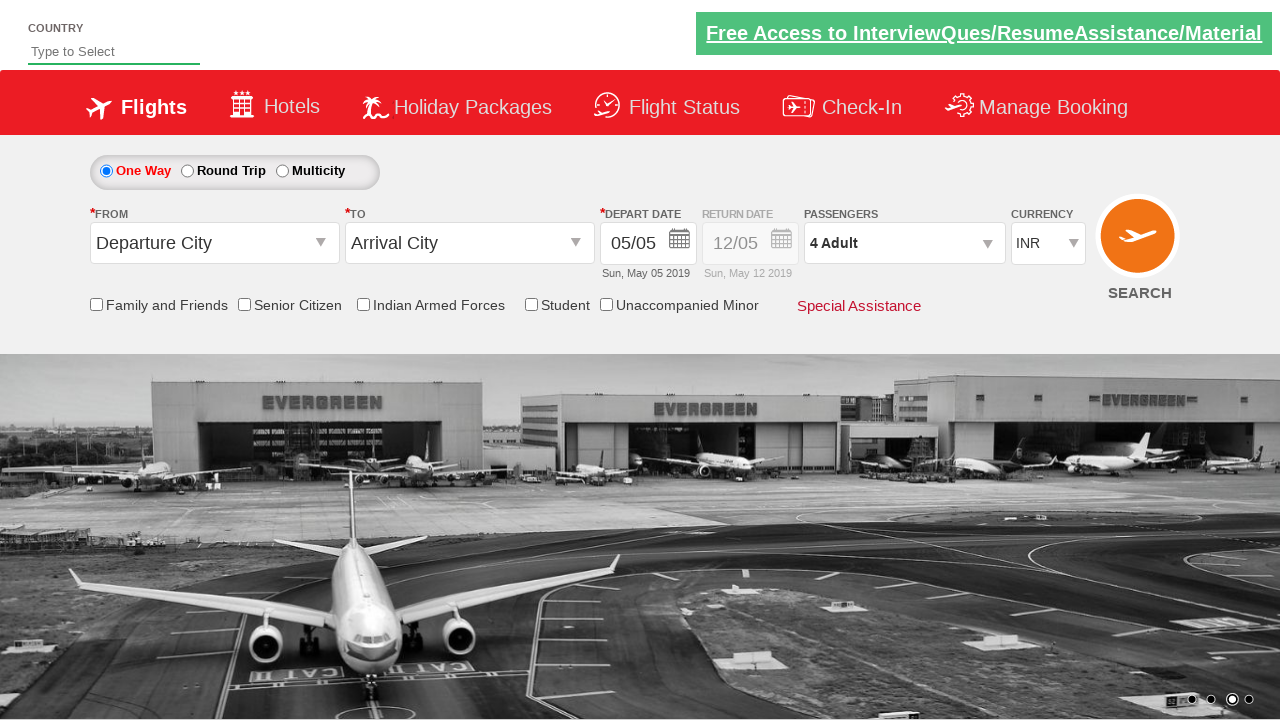